Clicks the search button on APSRTC (Andhra Pradesh State Road Transport Corporation) online booking website using JavaScript executor

Starting URL: https://www.apsrtconline.in/oprs-web/

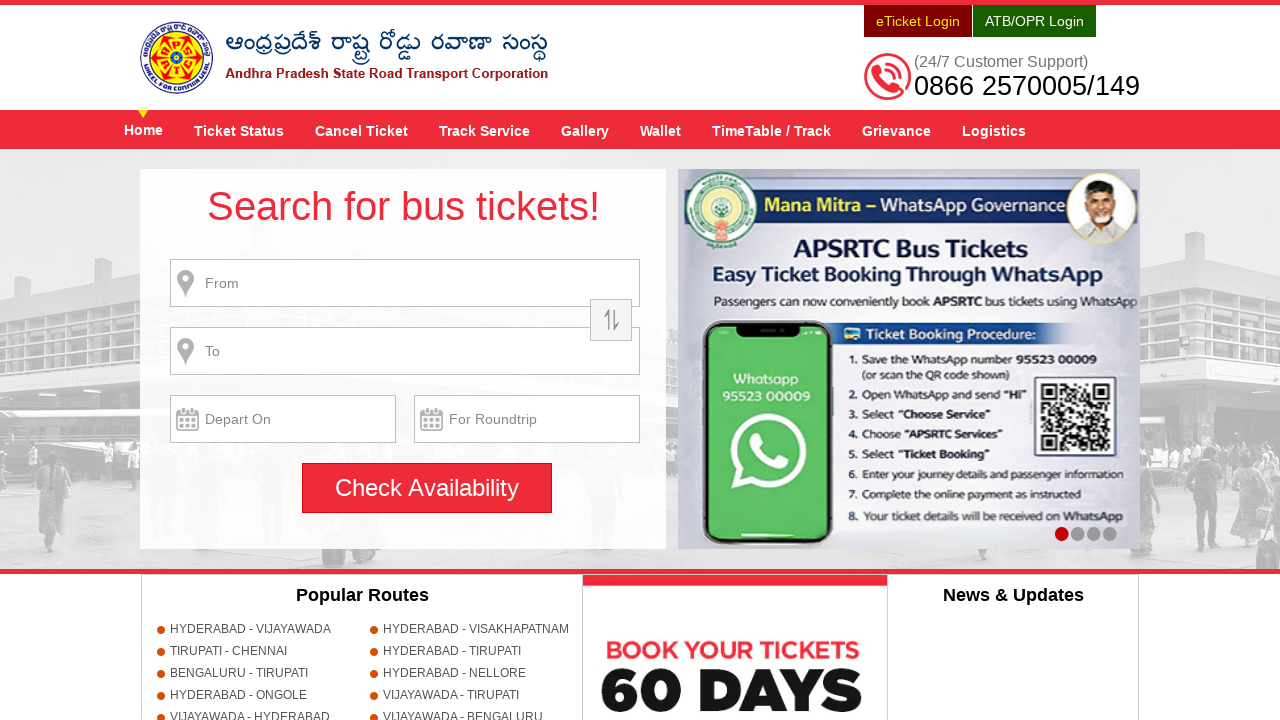

Navigated to APSRTC online booking website
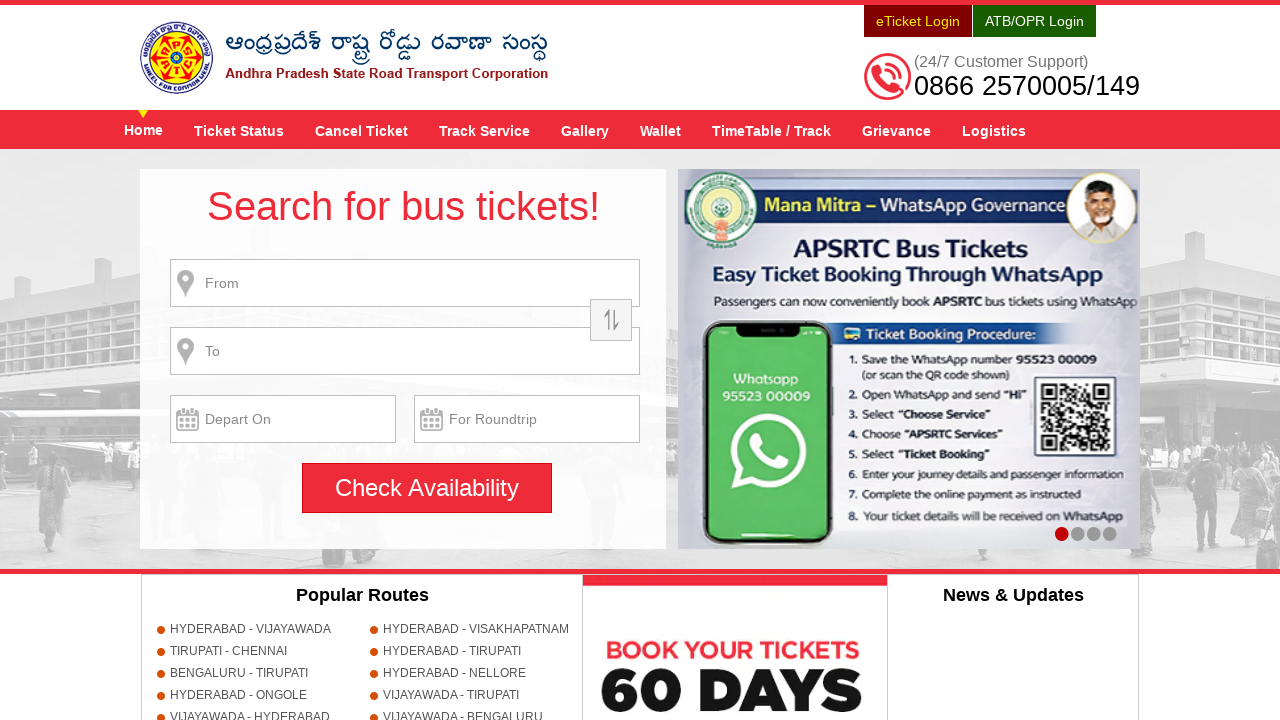

Clicked search button using JavaScript executor
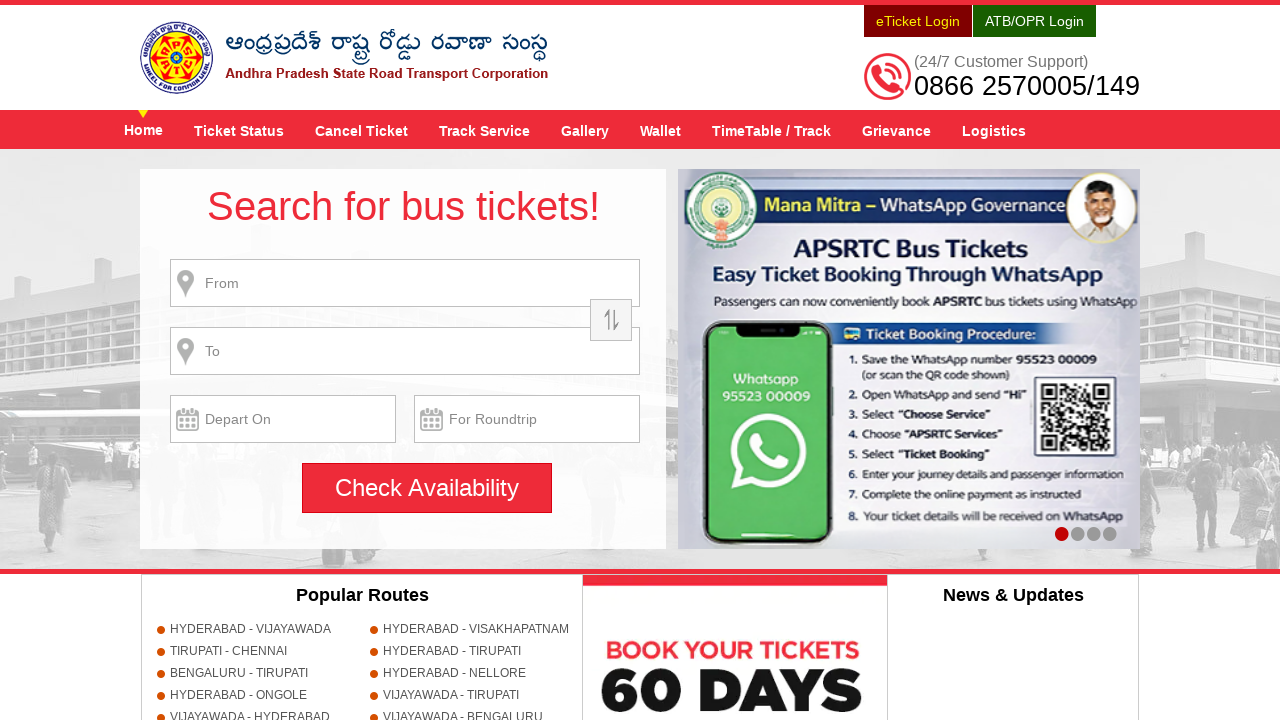

Waited 5 seconds for page to process search action
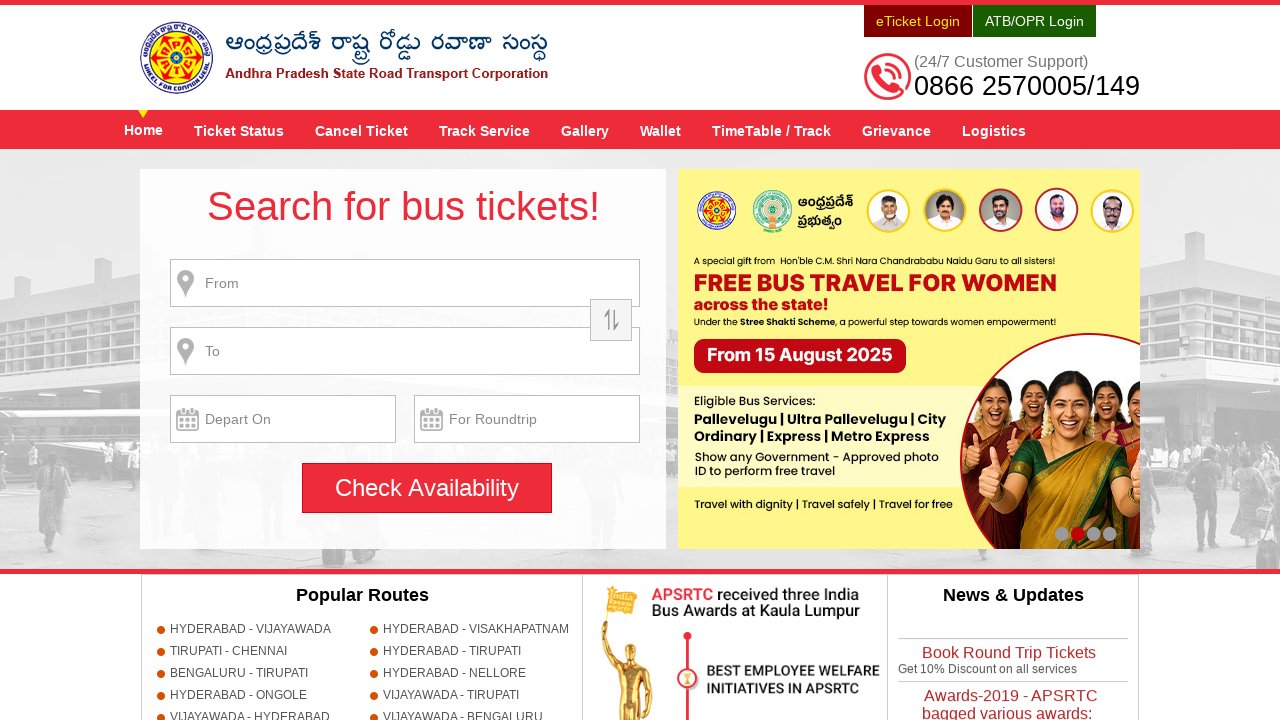

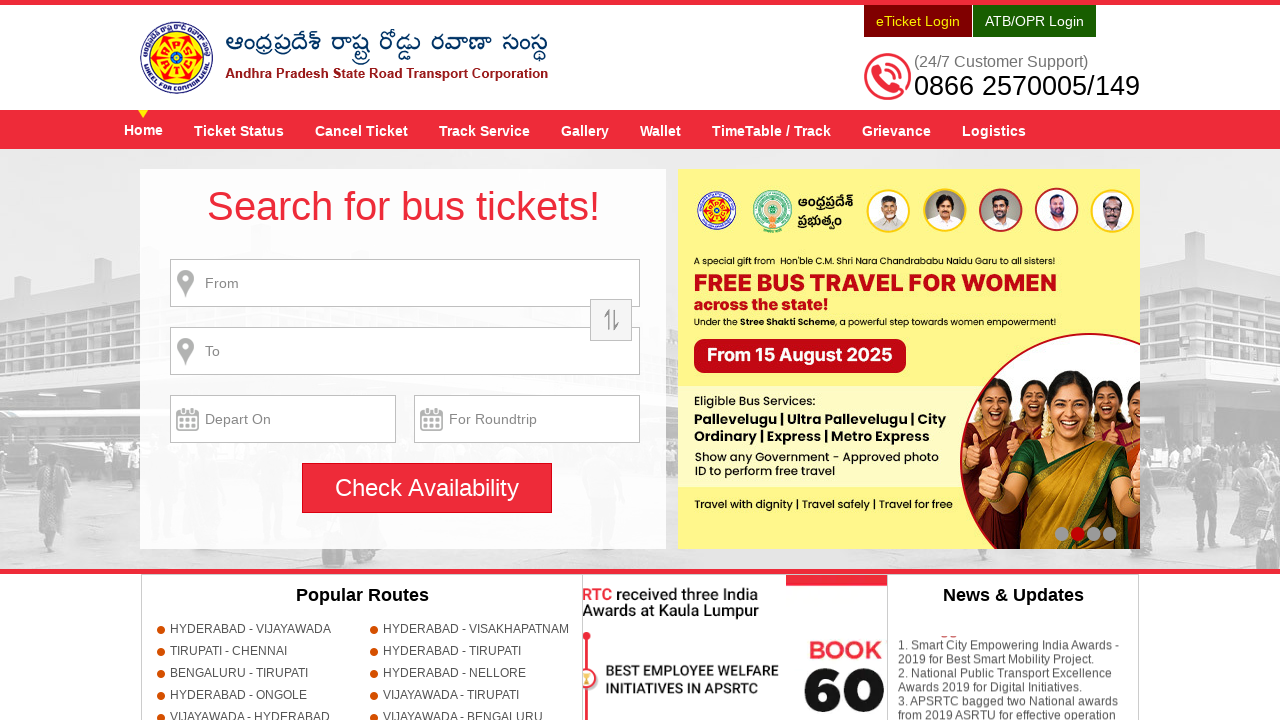